Tests form submission without last name - fills first name and job title, selects radio button, and submits

Starting URL: http://formy-project.herokuapp.com/form

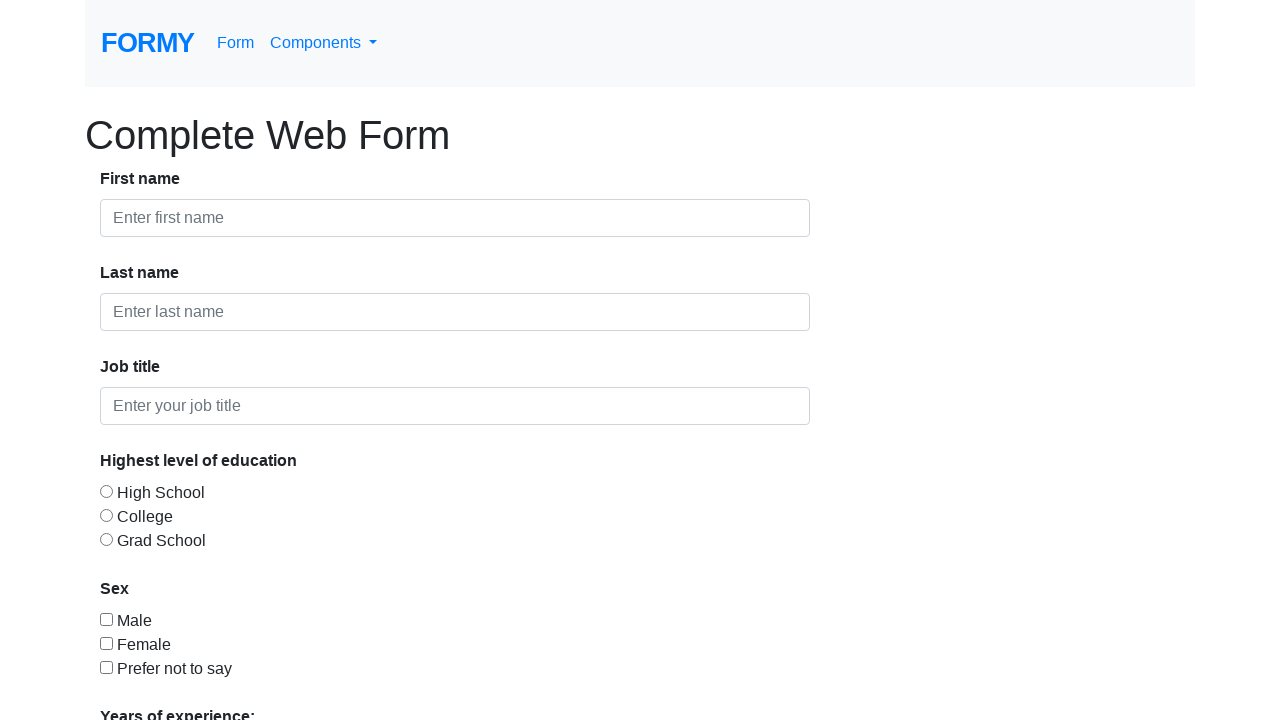

Filled first name field with 'Mohamed' on #first-name
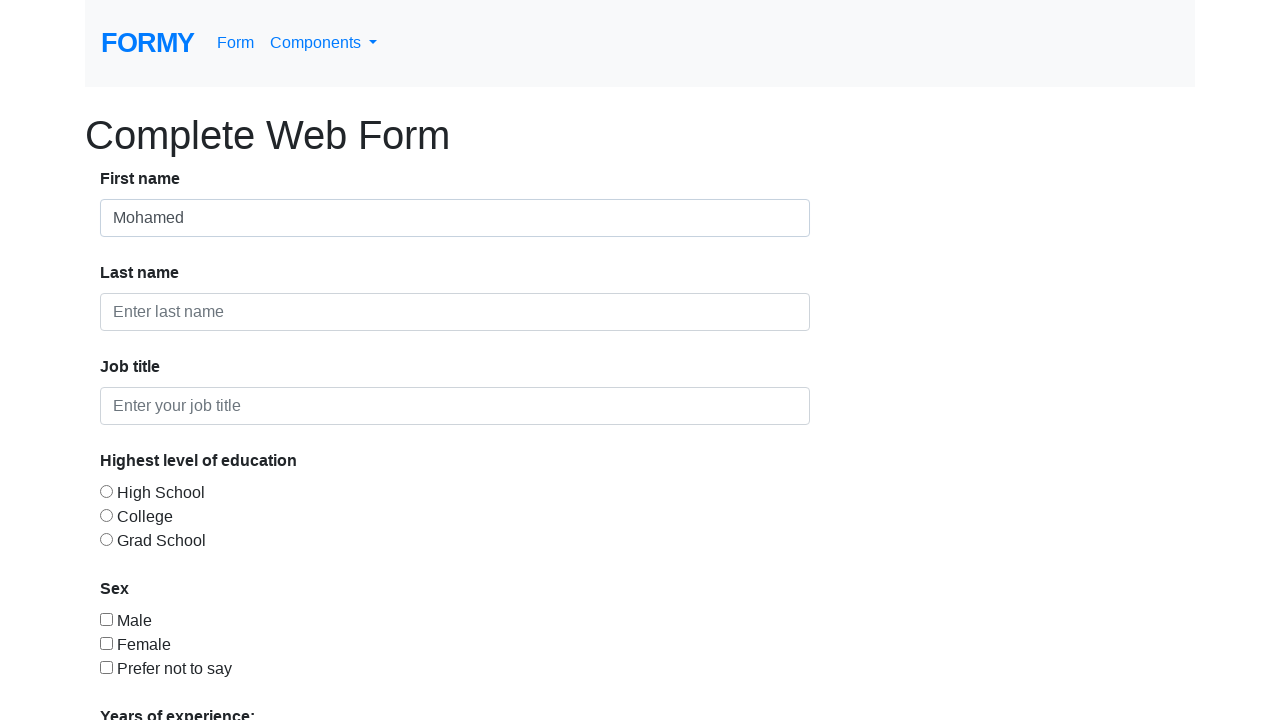

Filled job title field with 'Computer Engineering Student' on #job-title
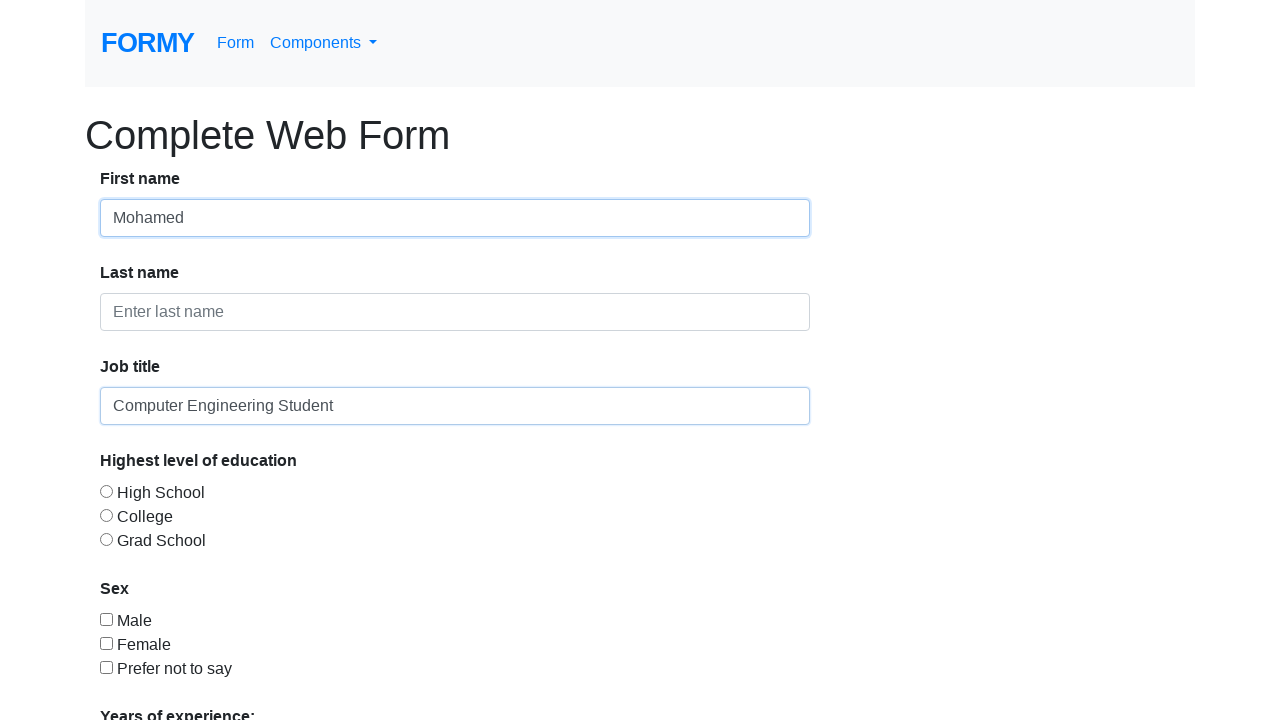

Clicked on first name field to focus at (455, 218) on #first-name
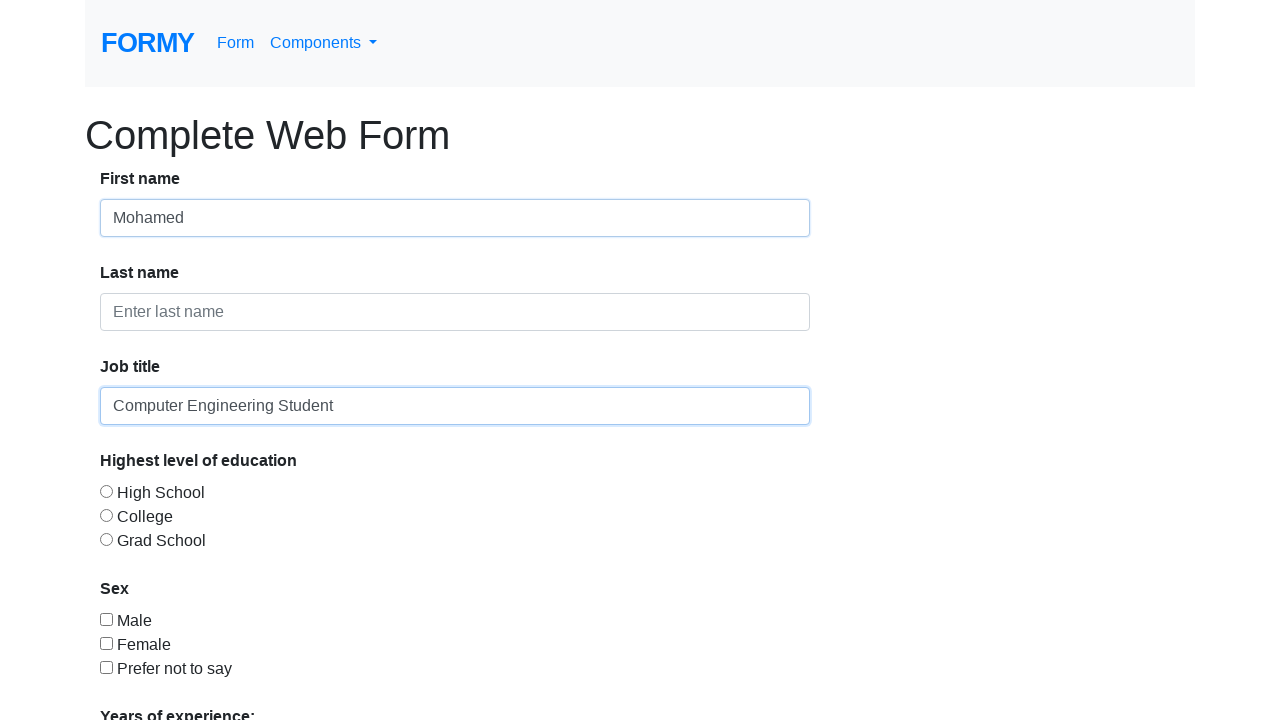

Clicked on job title field to focus at (455, 406) on #job-title
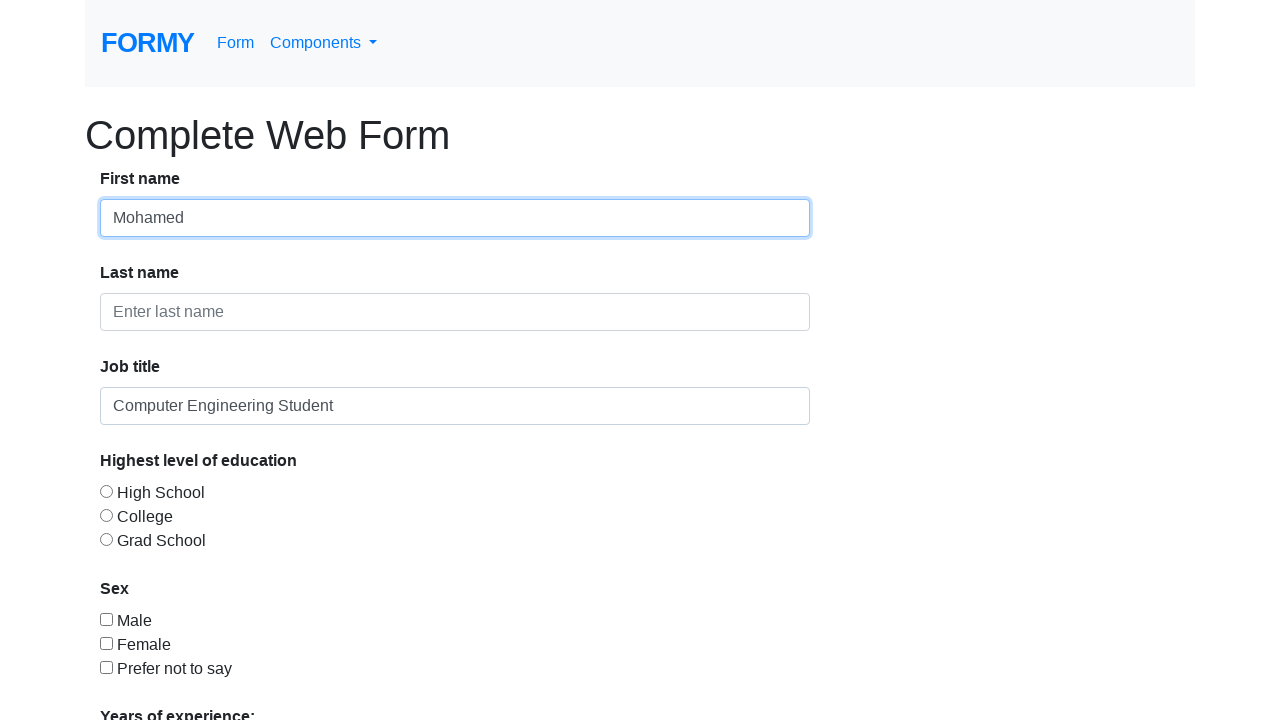

Selected radio button option 1 at (106, 491) on #radio-button-1
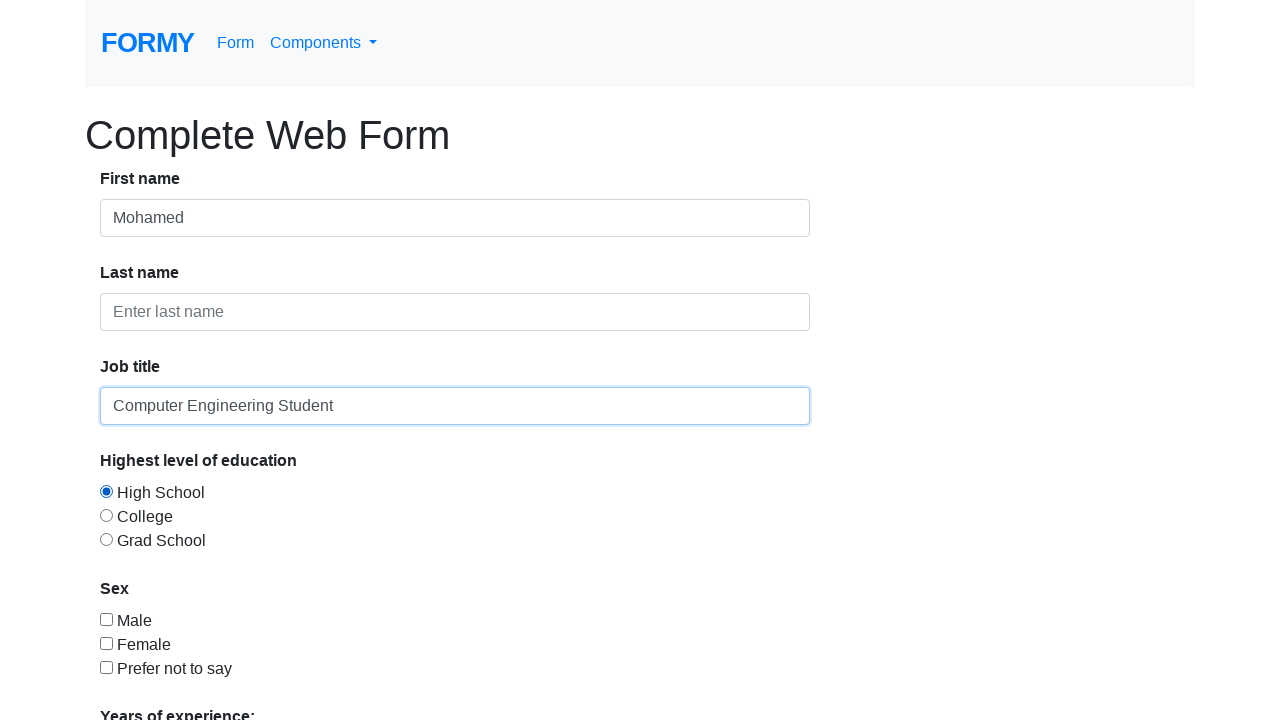

Clicked submit button to submit form without last name at (148, 680) on xpath=/html/body/div/form/div/div[8]/a
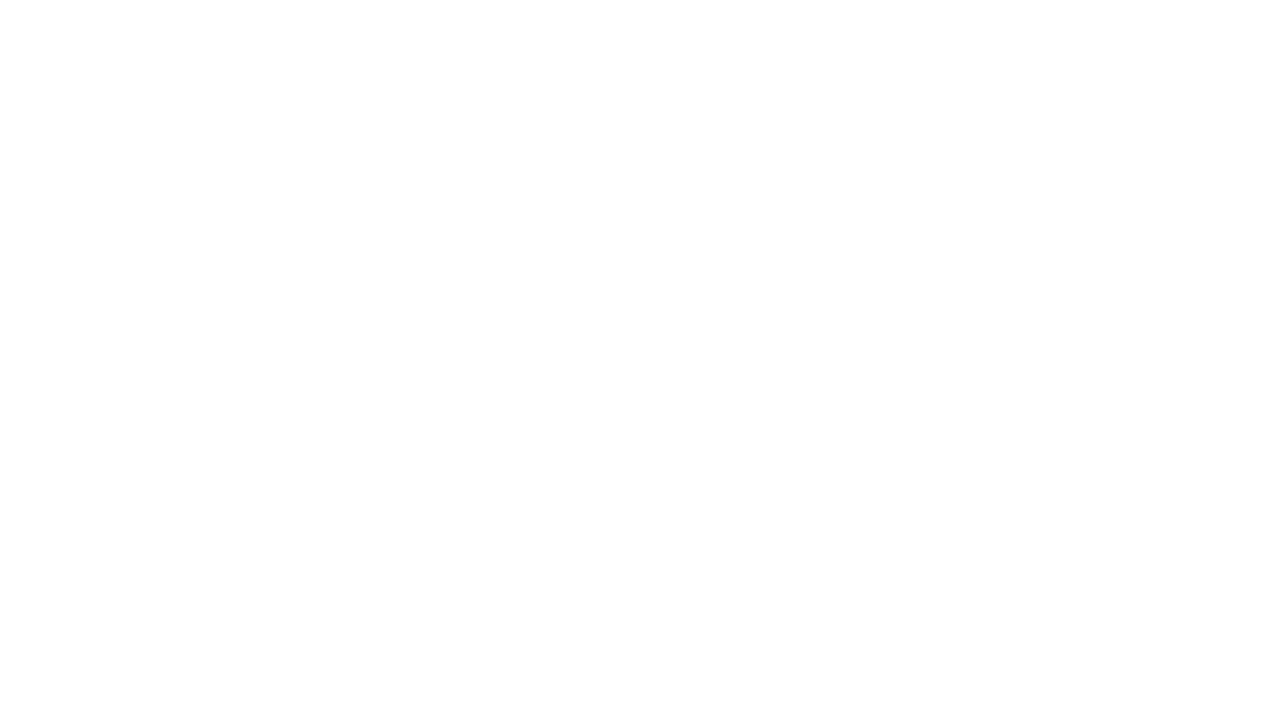

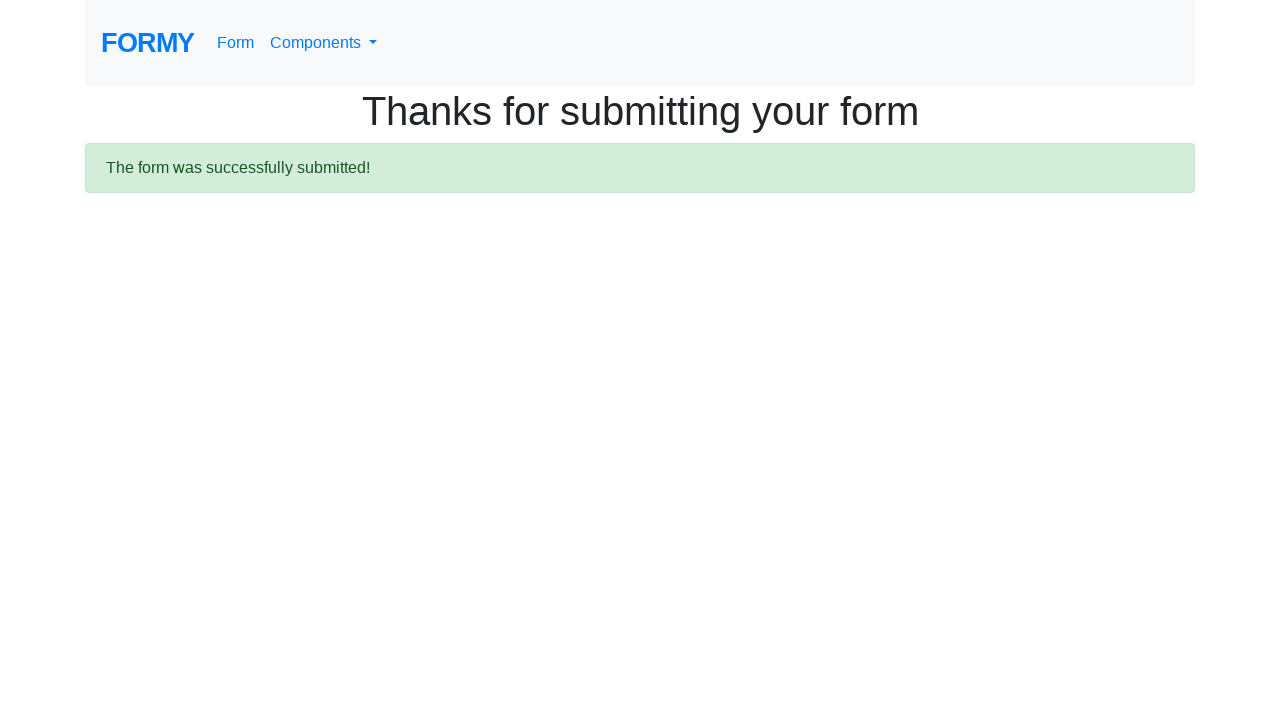